Navigates to python.org, finds the PyPI menu item in the top navigation, and clicks on it to navigate to the PyPI page.

Starting URL: http://python.org

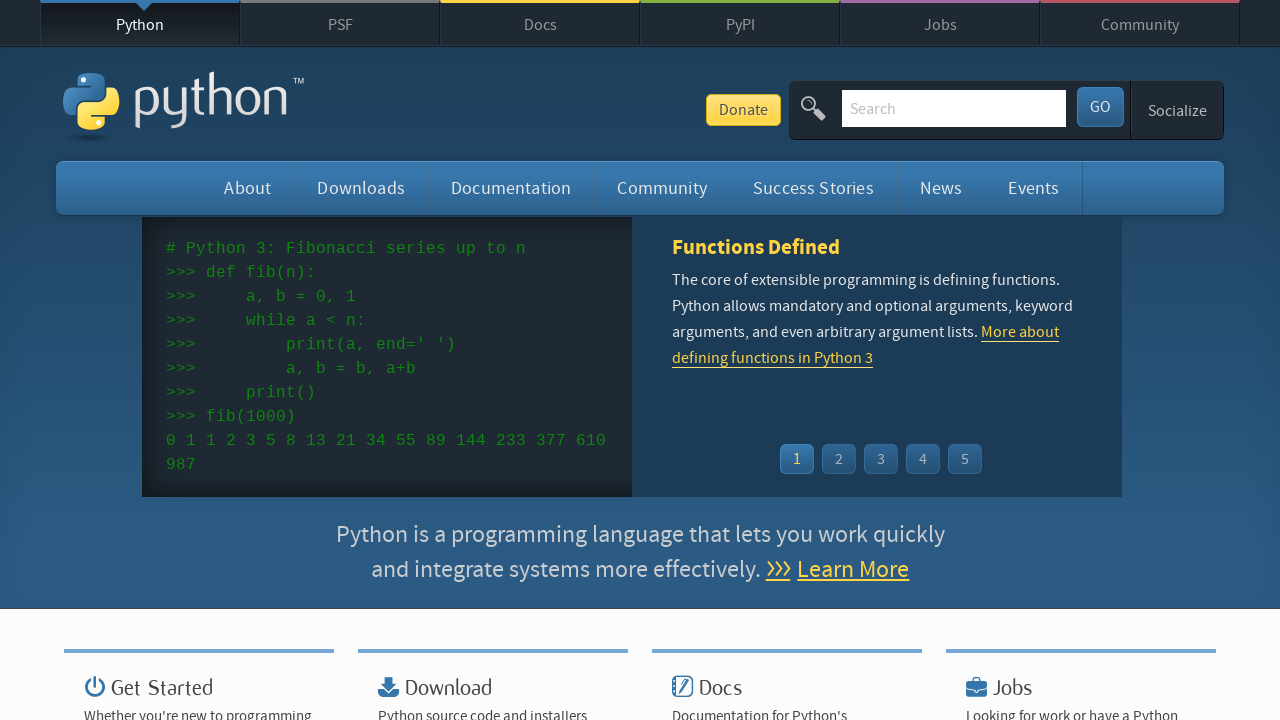

Waited for top navigation menu to be visible
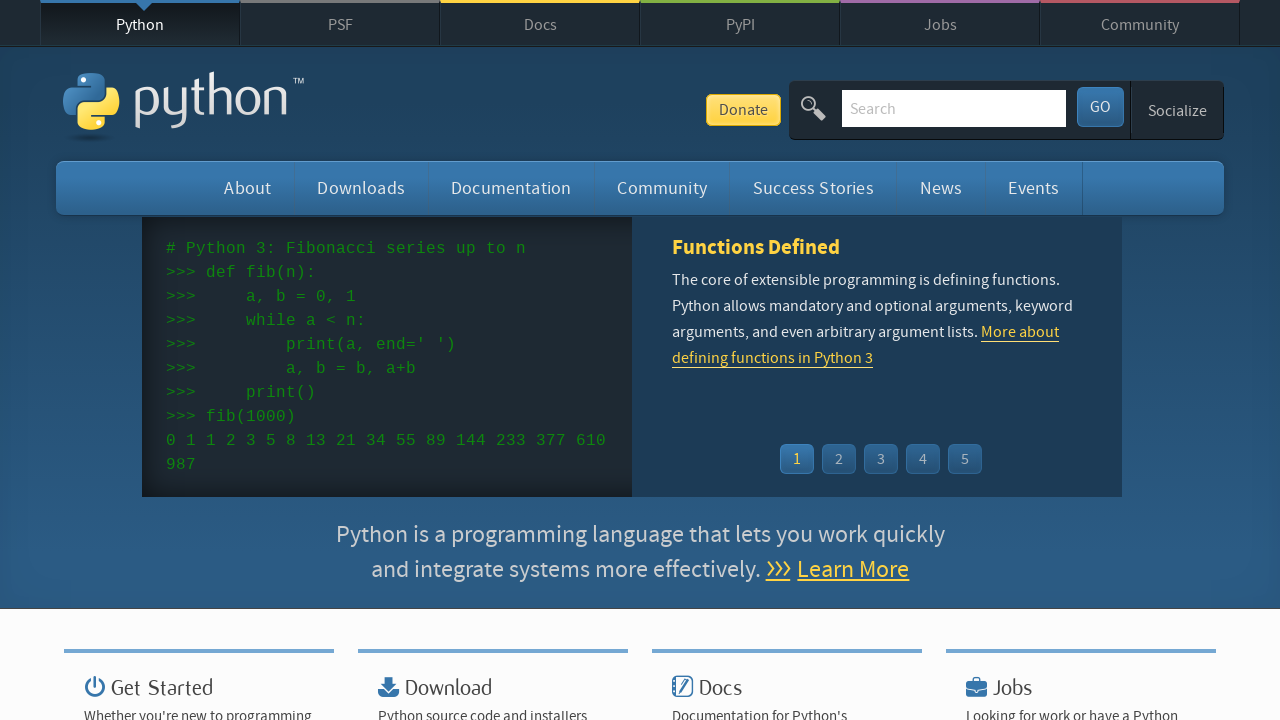

Clicked on PyPI menu item in top navigation at (740, 23) on #top ul.menu li:has-text('PyPI')
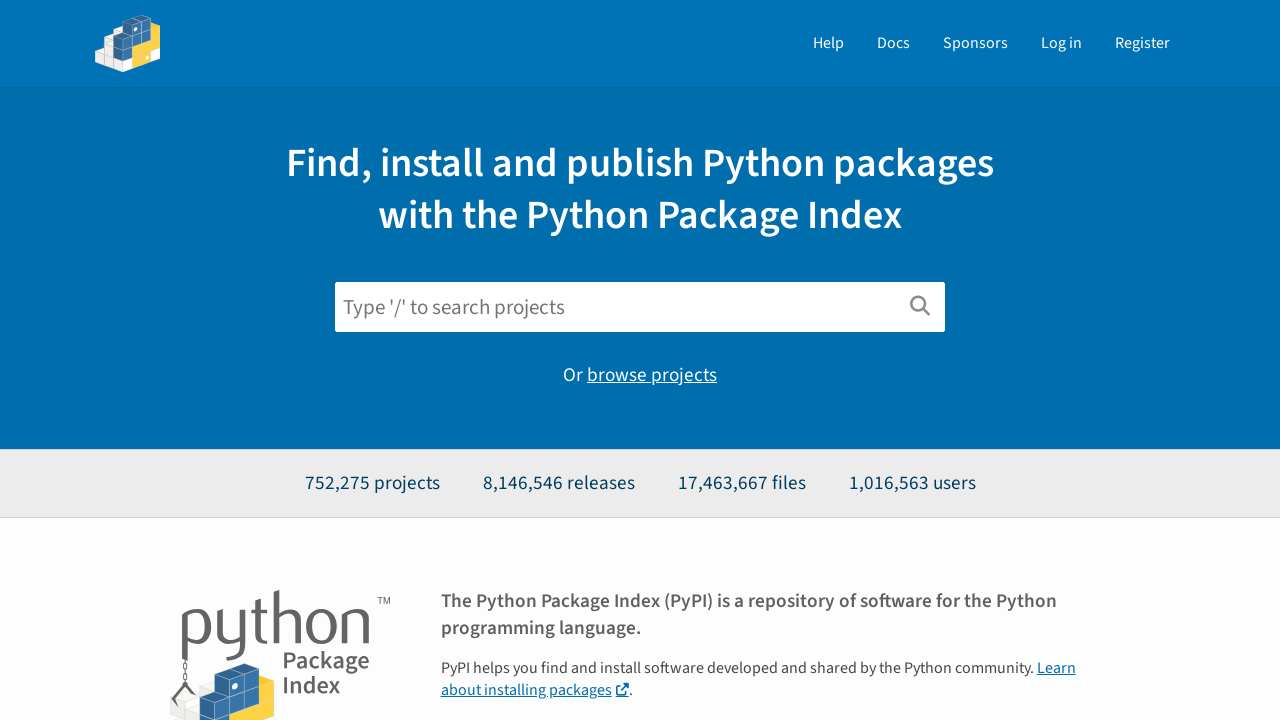

Waited for page to load and network to become idle
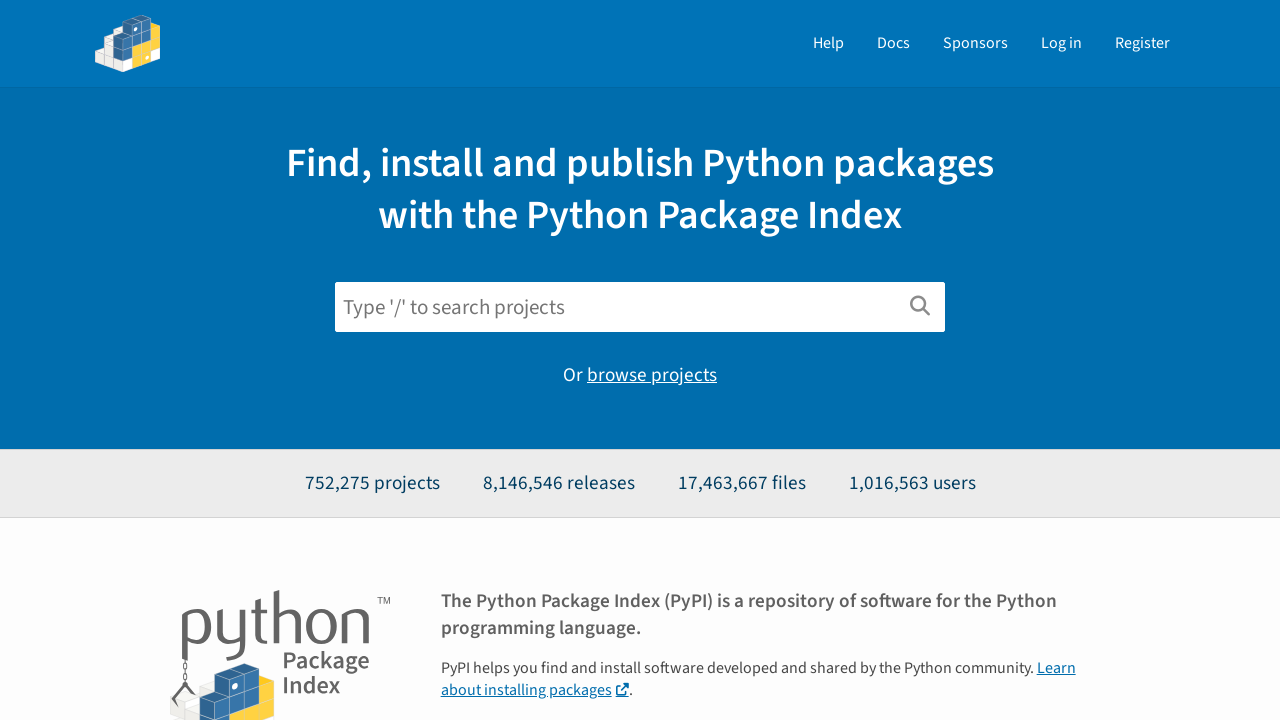

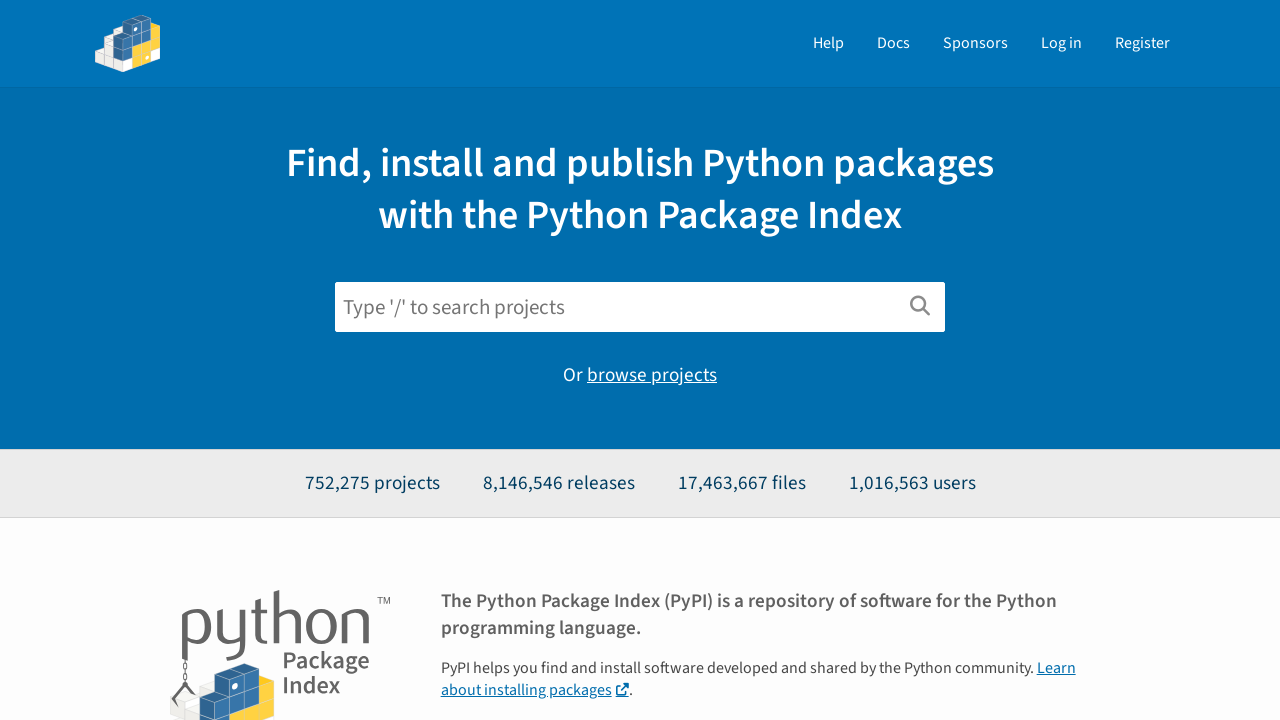